Tests accessing elements inside Shadow DOM using light DOM piercing selectors

Starting URL: http://vanilton.net/web-test/shadow-dom/

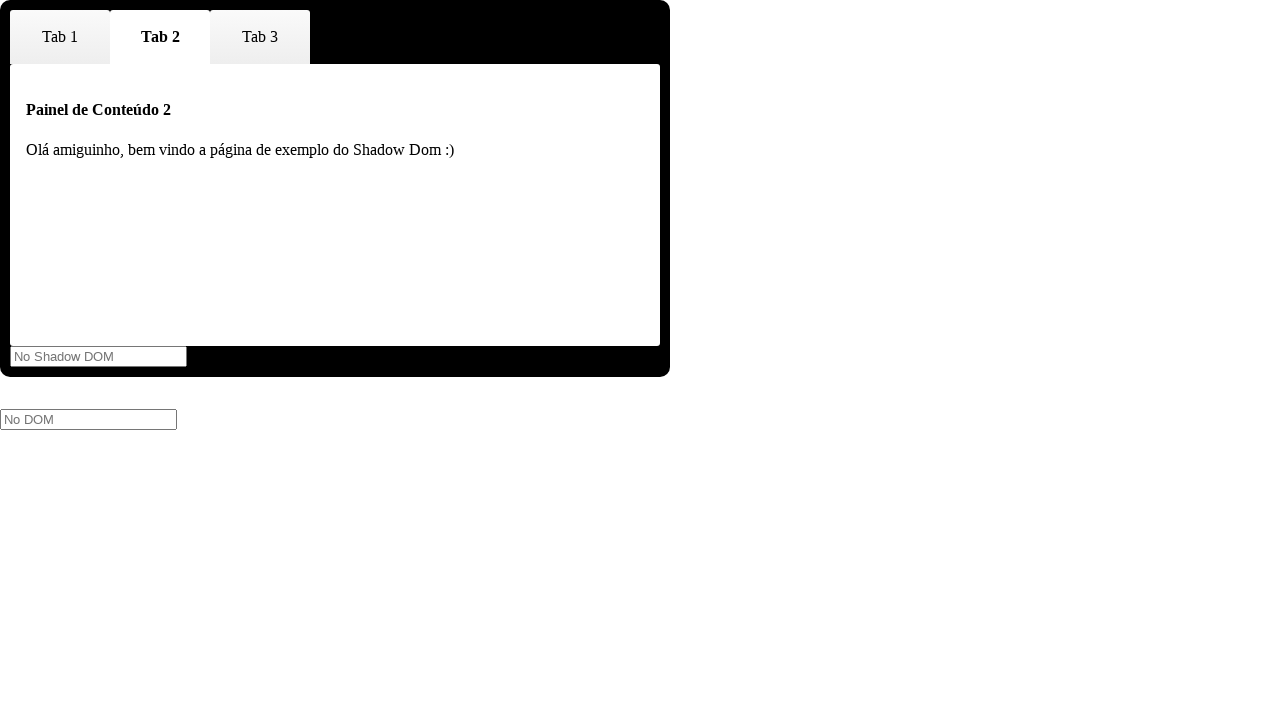

Waited for shadow DOM element with ID 'nome' to be accessible using light DOM piercing selector
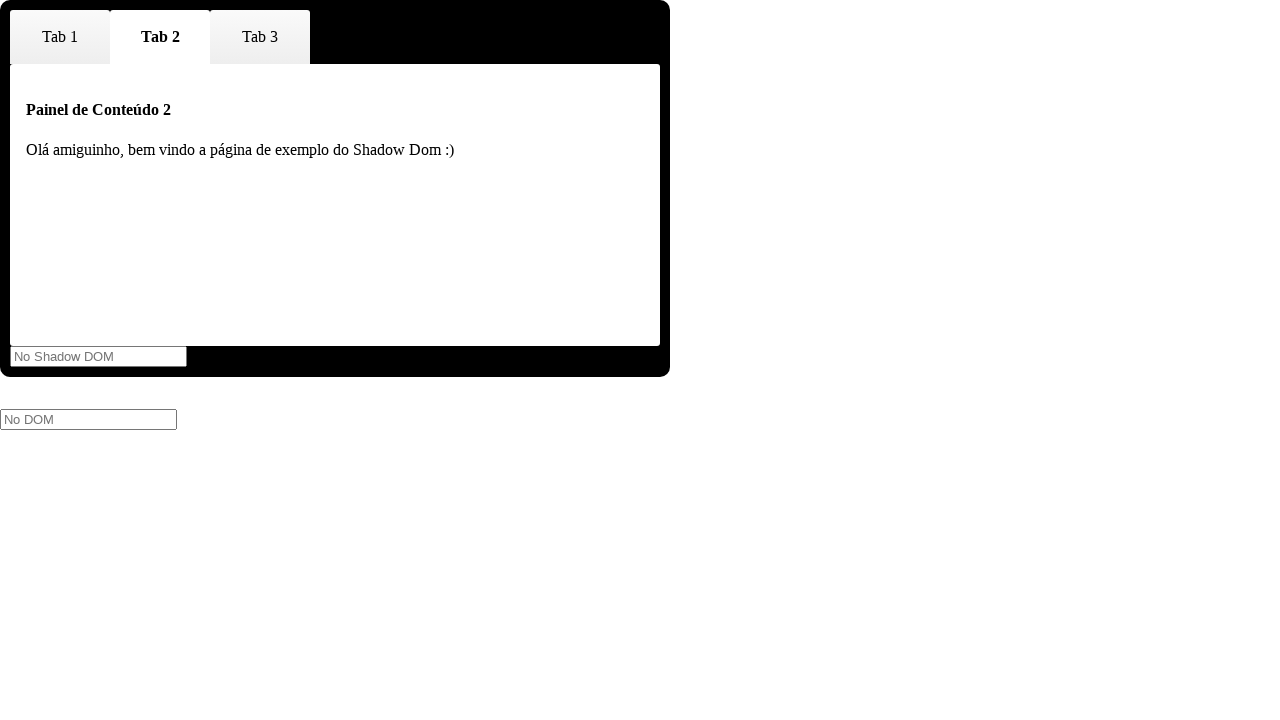

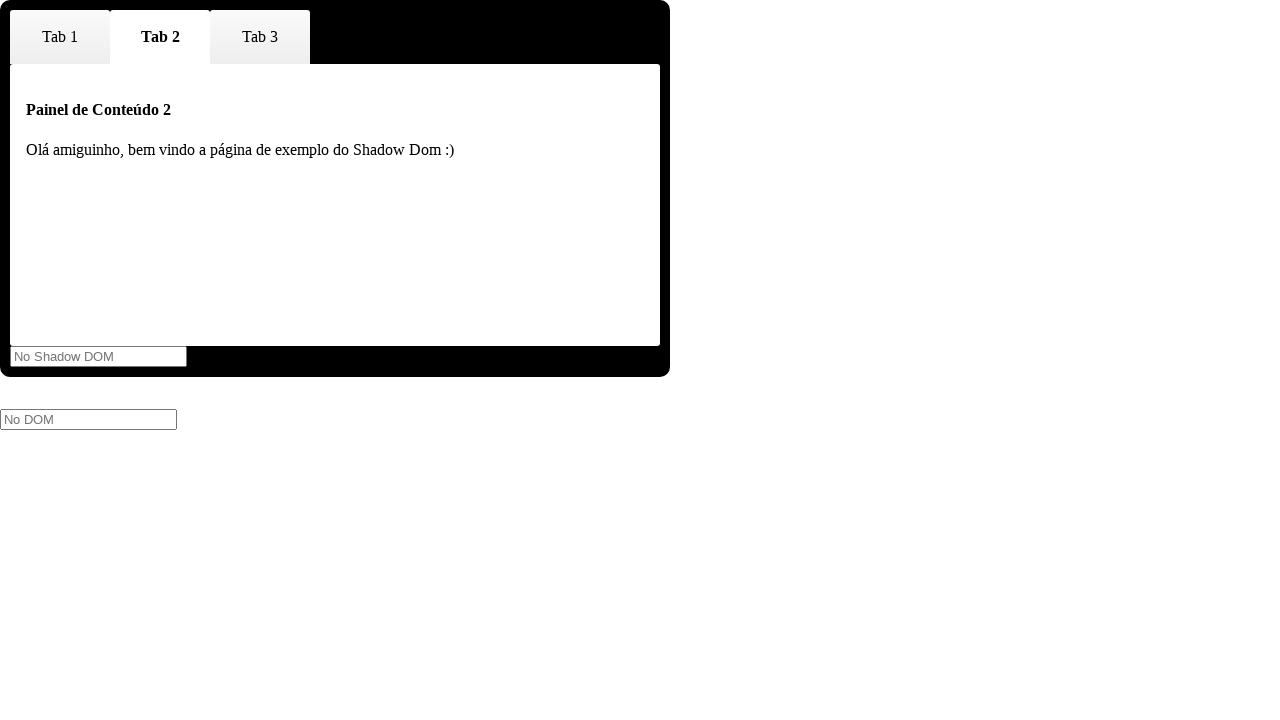